Tests the search functionality on testotomasyonu.com by locating the search box, entering a search term, and submitting the search

Starting URL: https://www.testotomasyonu.com

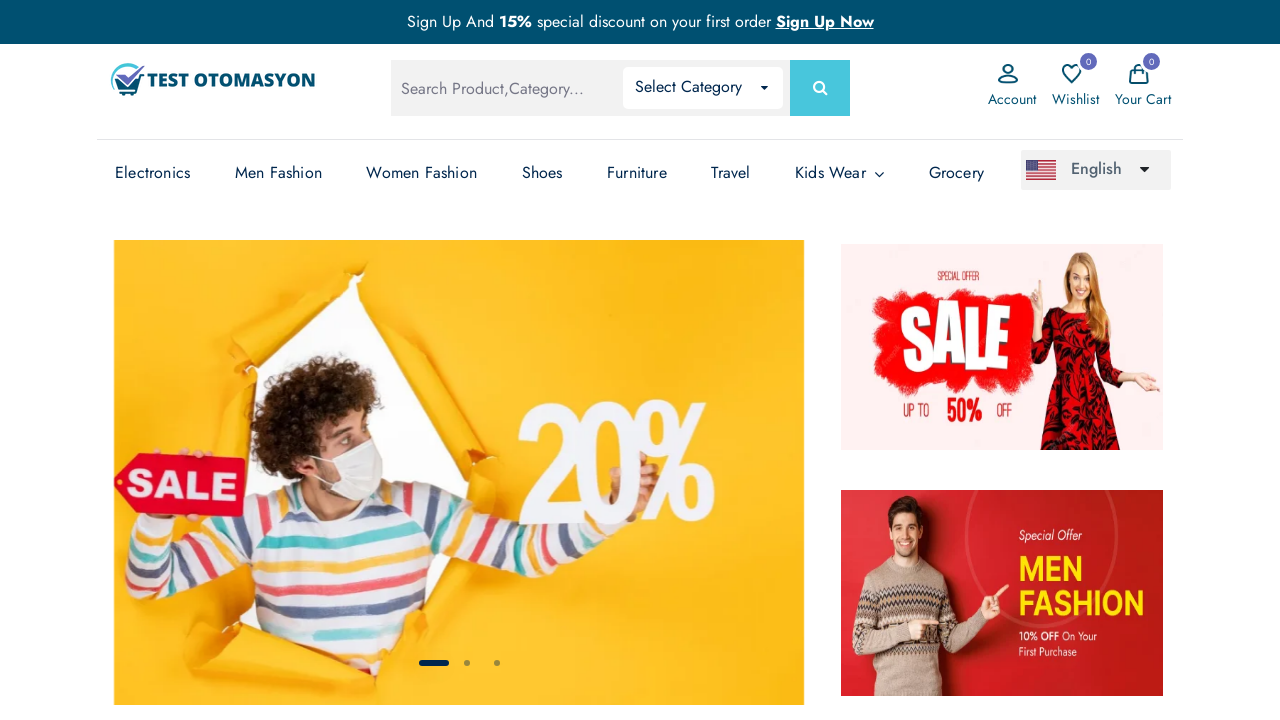

Filled search box with 'phone' on #global-search
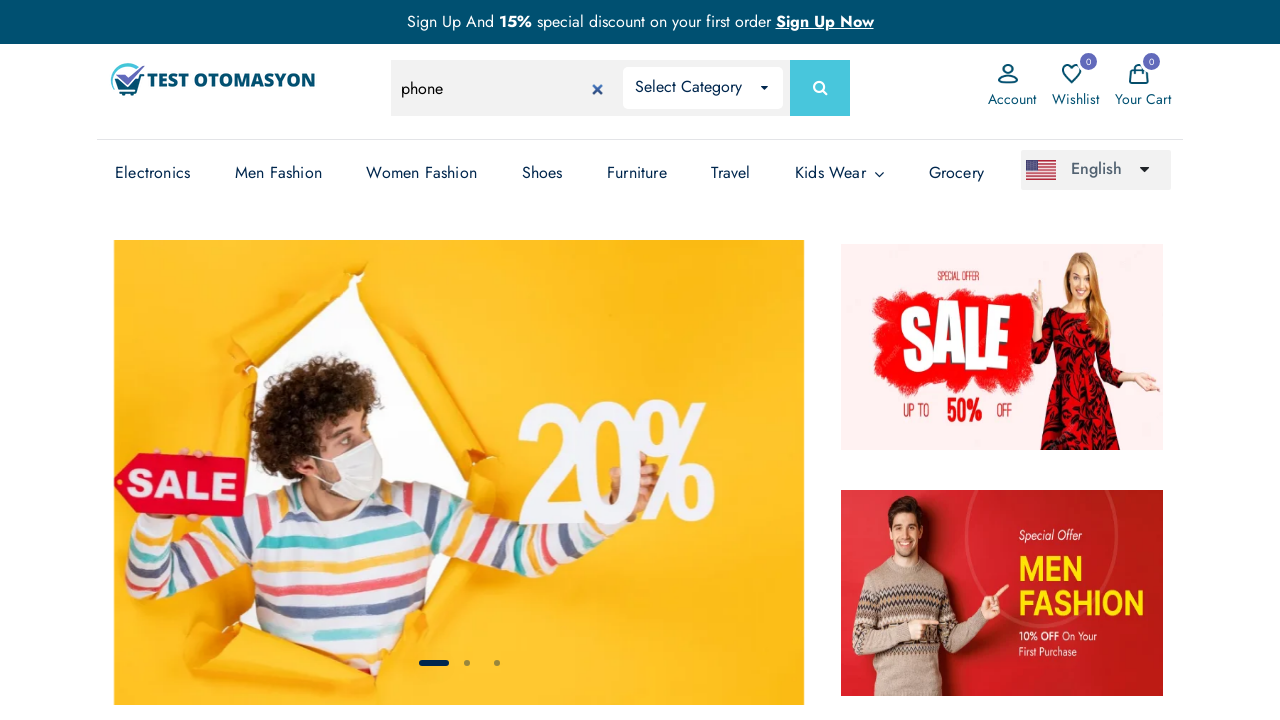

Submitted search by pressing Enter on #global-search
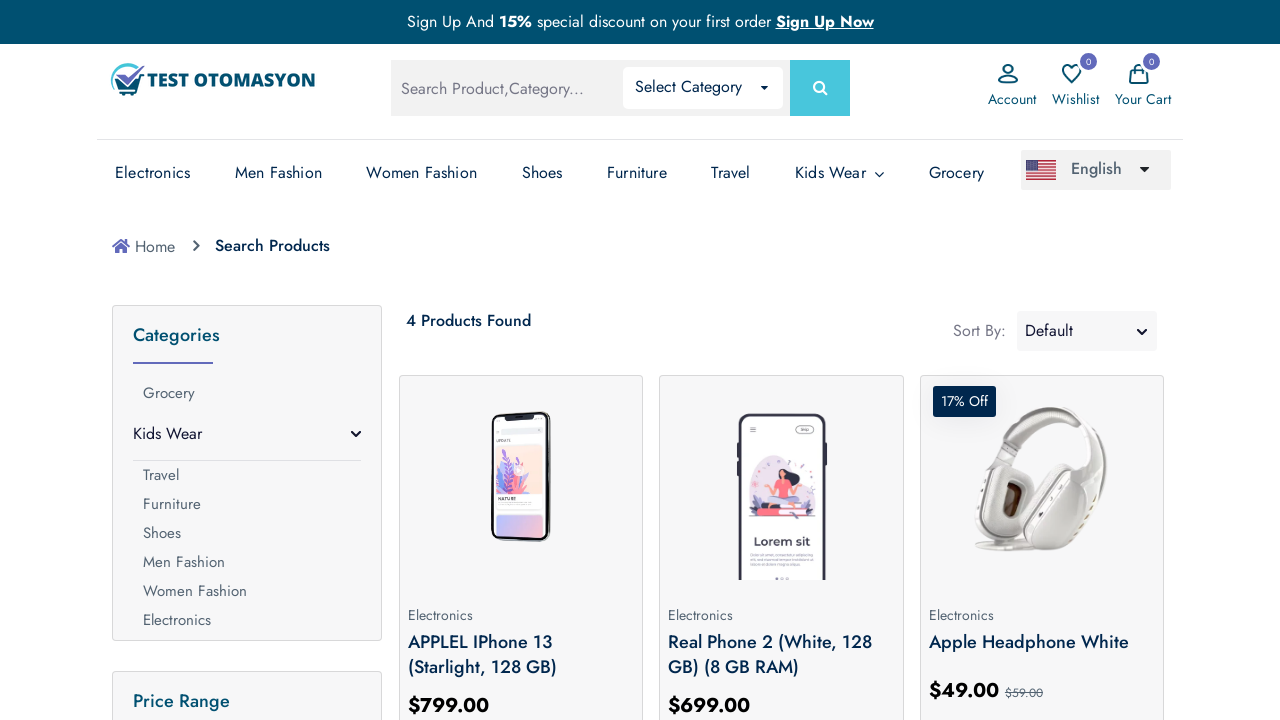

Search results page loaded successfully
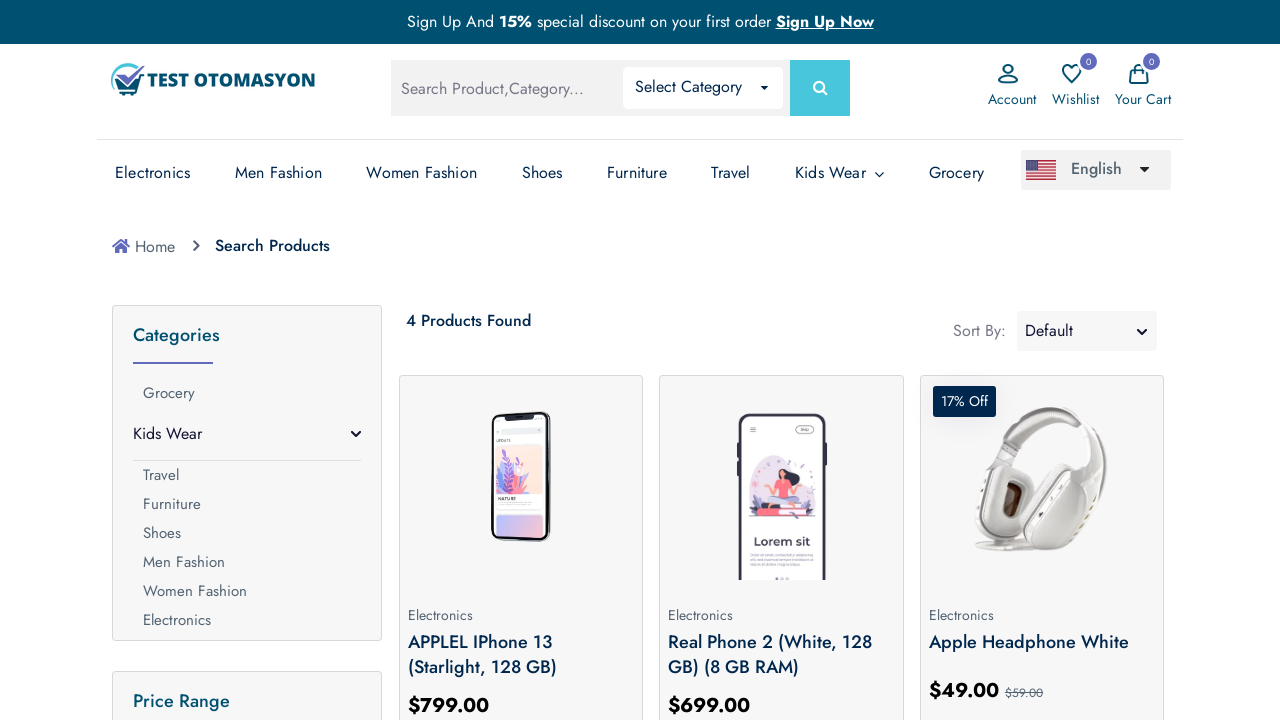

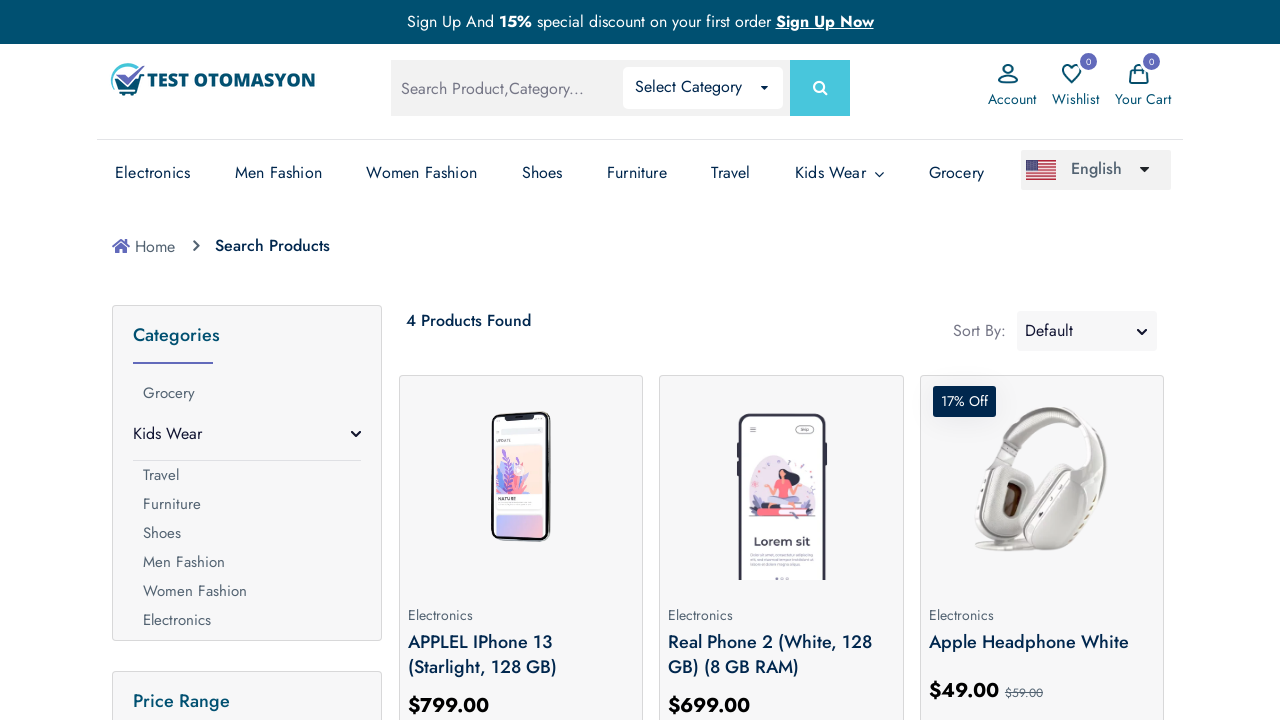